Solves a math problem on a form by calculating a logarithmic expression, then fills the answer and selects checkboxes before submitting

Starting URL: http://suninjuly.github.io/math.html

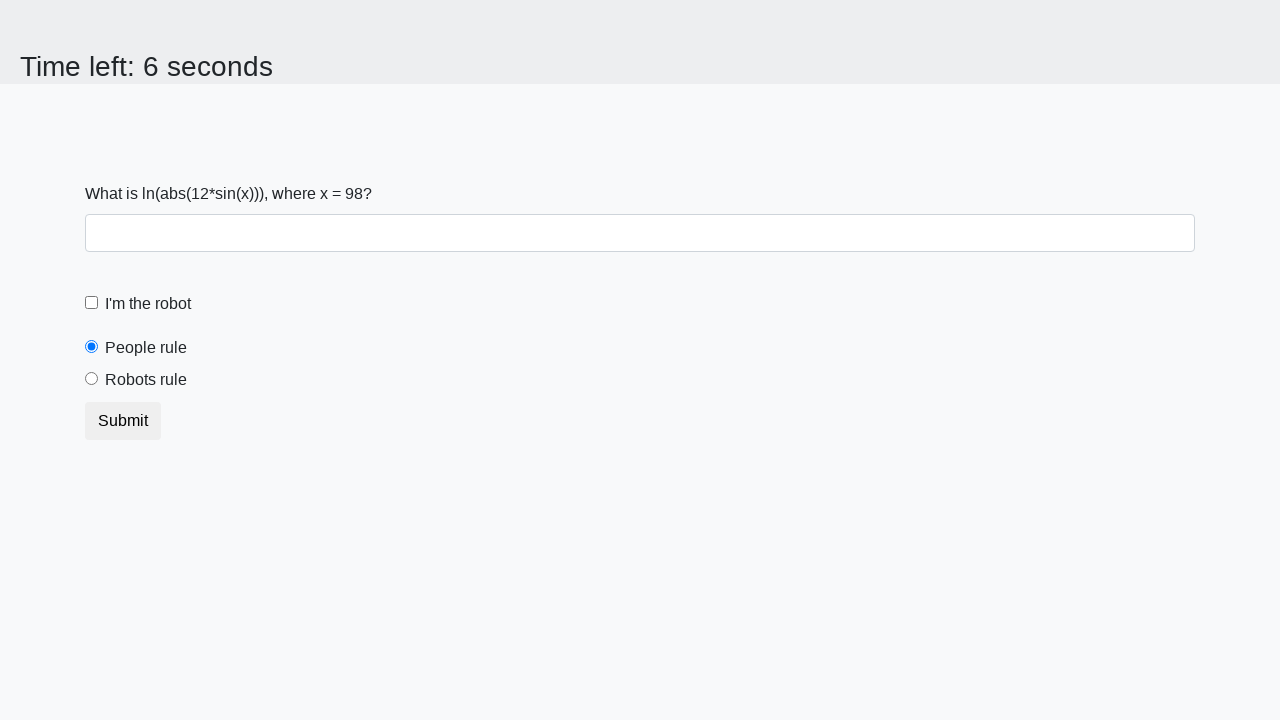

Located the input value element
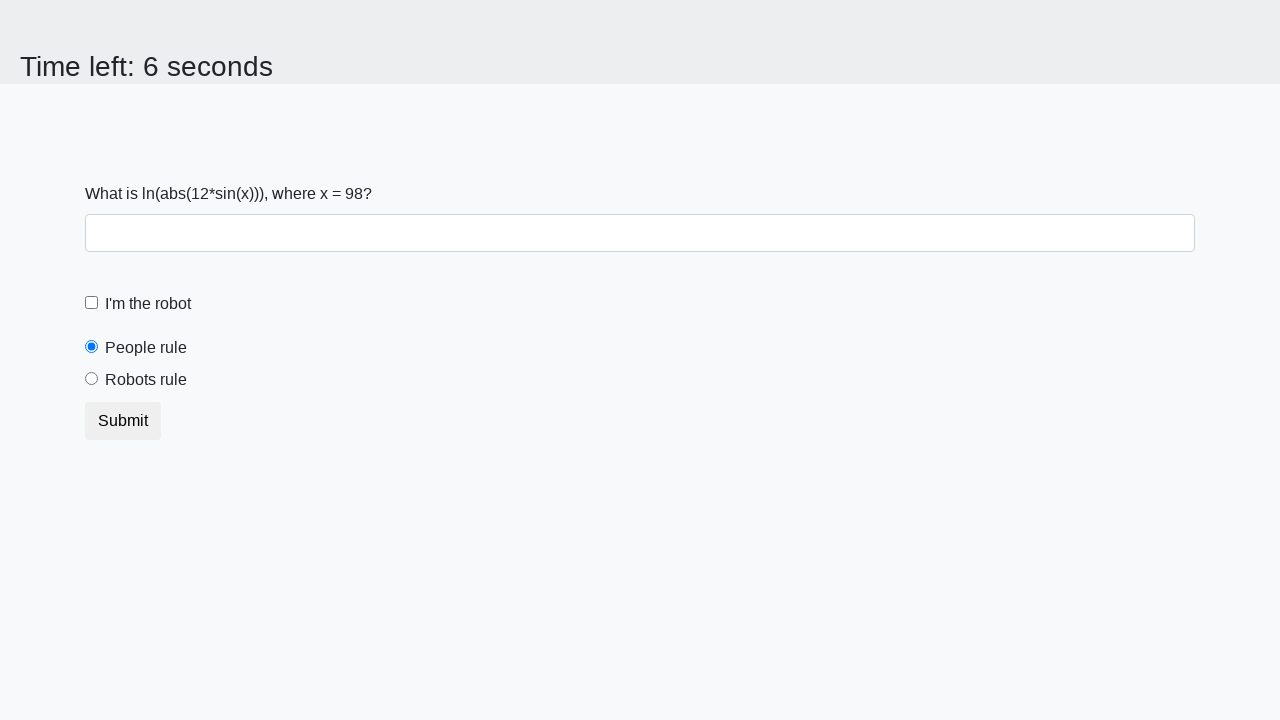

Retrieved input value from element
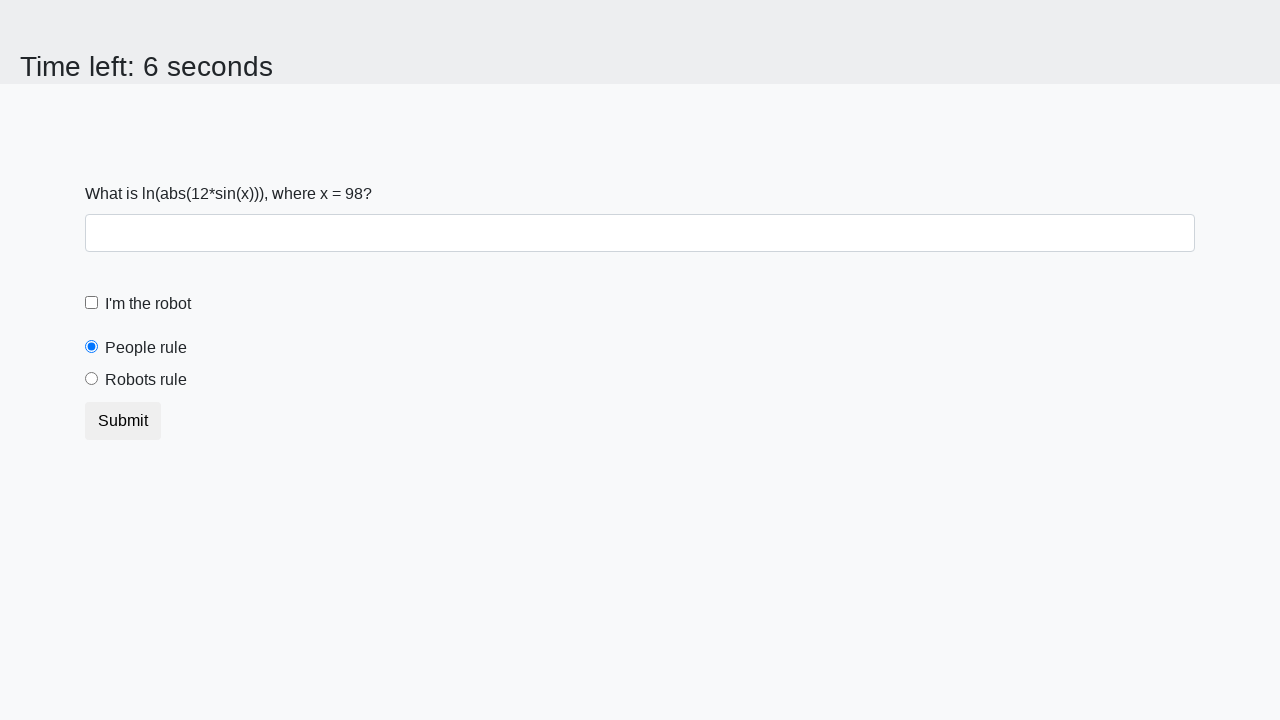

Calculated logarithmic expression result: 1.9287033088101708
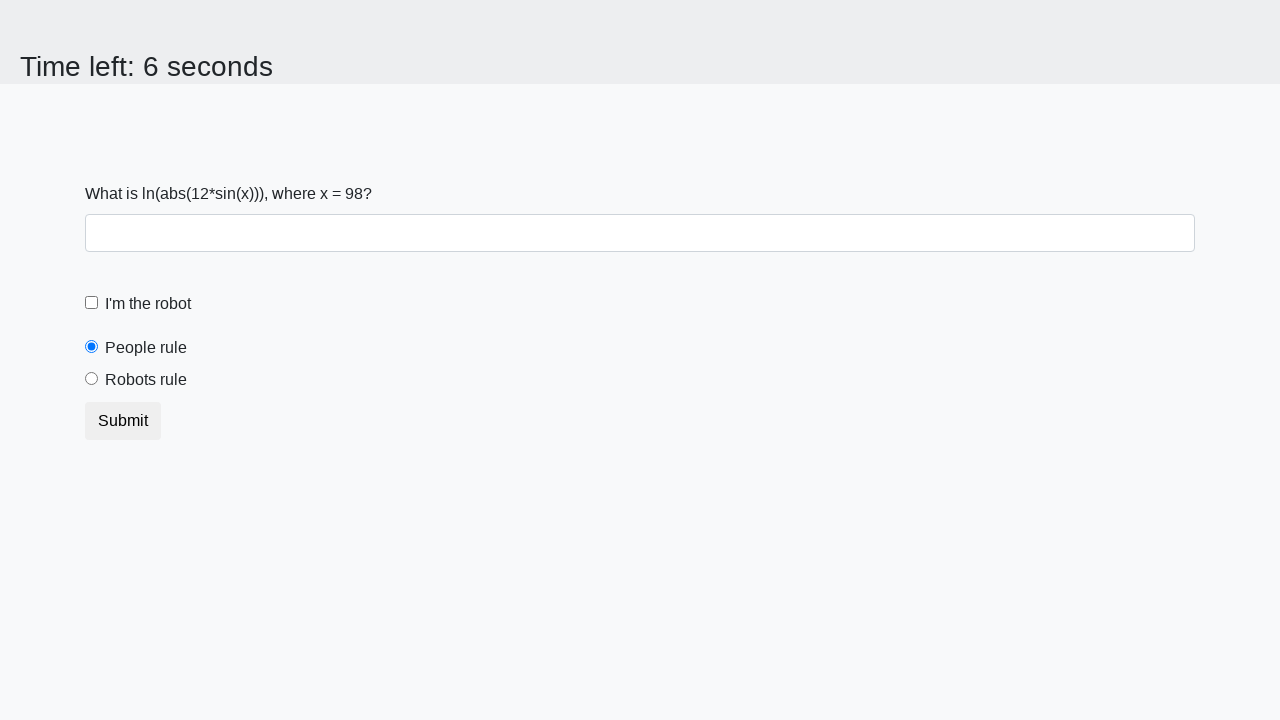

Filled answer field with calculated value on #answer
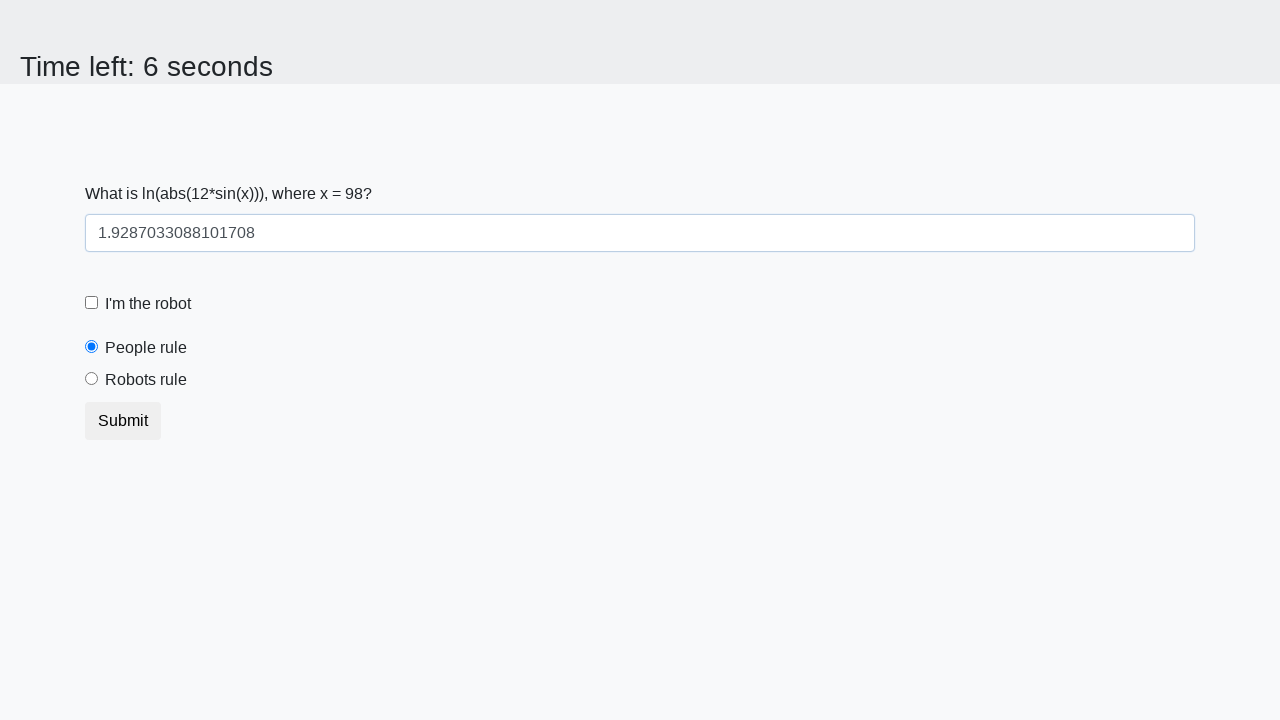

Clicked robot checkbox at (92, 303) on #robotCheckbox
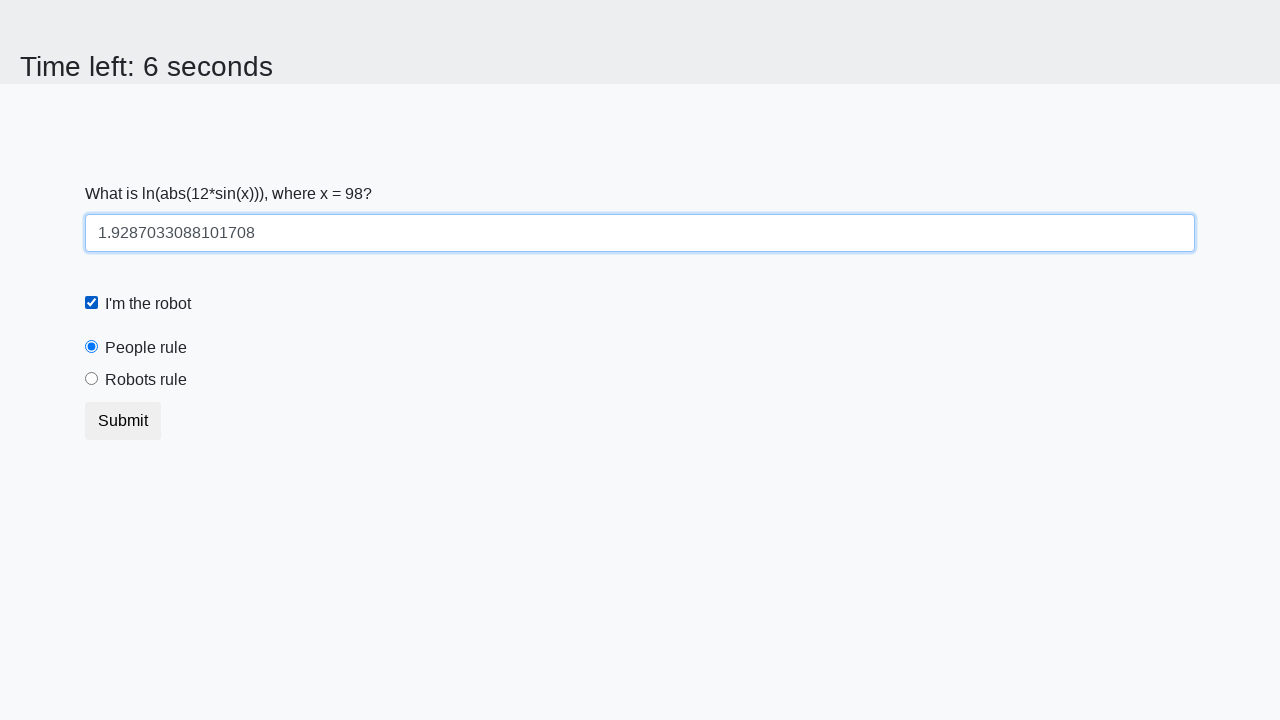

Clicked robots rule radio button at (92, 379) on #robotsRule
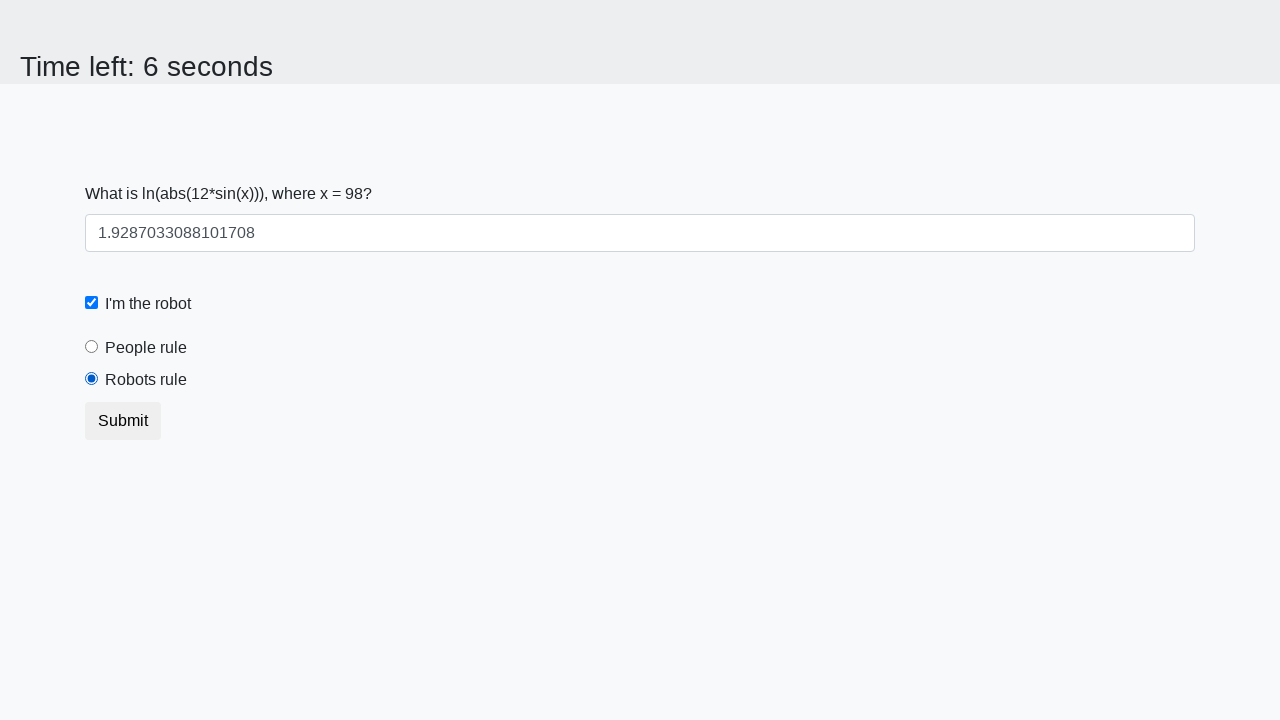

Clicked submit button at (123, 421) on .btn
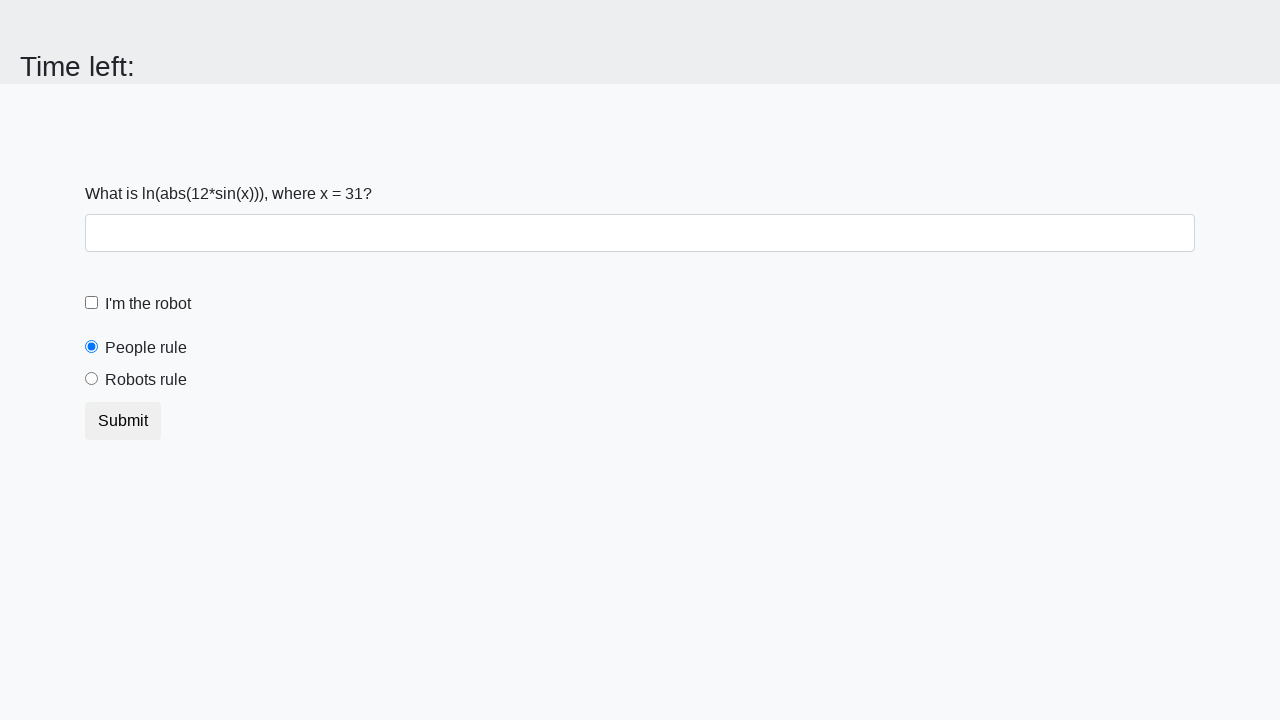

Waited for form submission to process
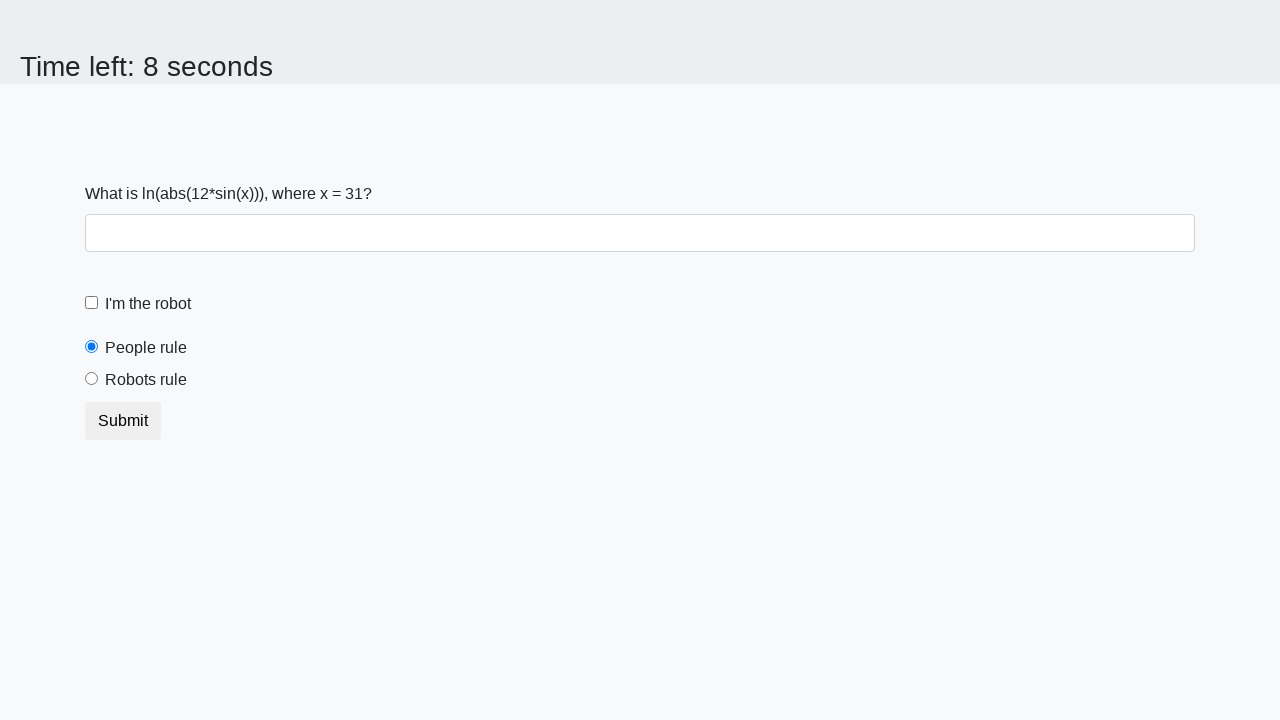

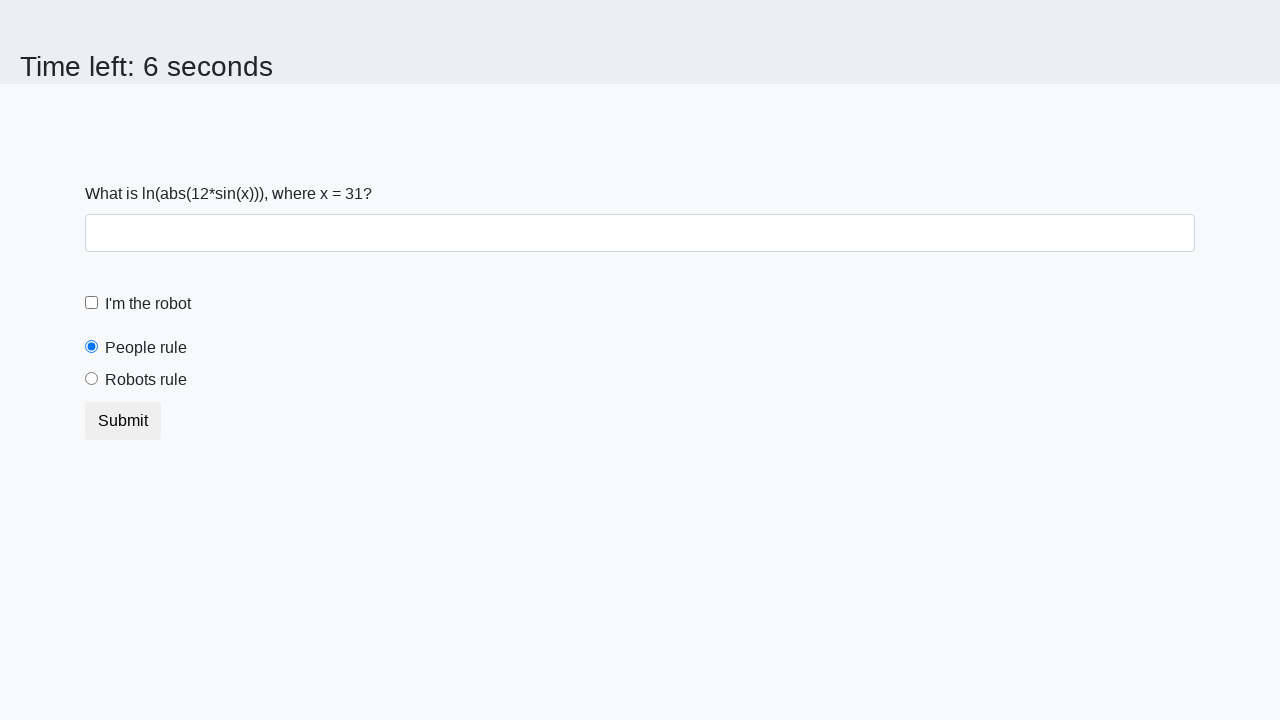